Navigates to the Selenium downloads page and clicks on a download link containing "32" (likely for a 32-bit version)

Starting URL: https://www.selenium.dev/downloads

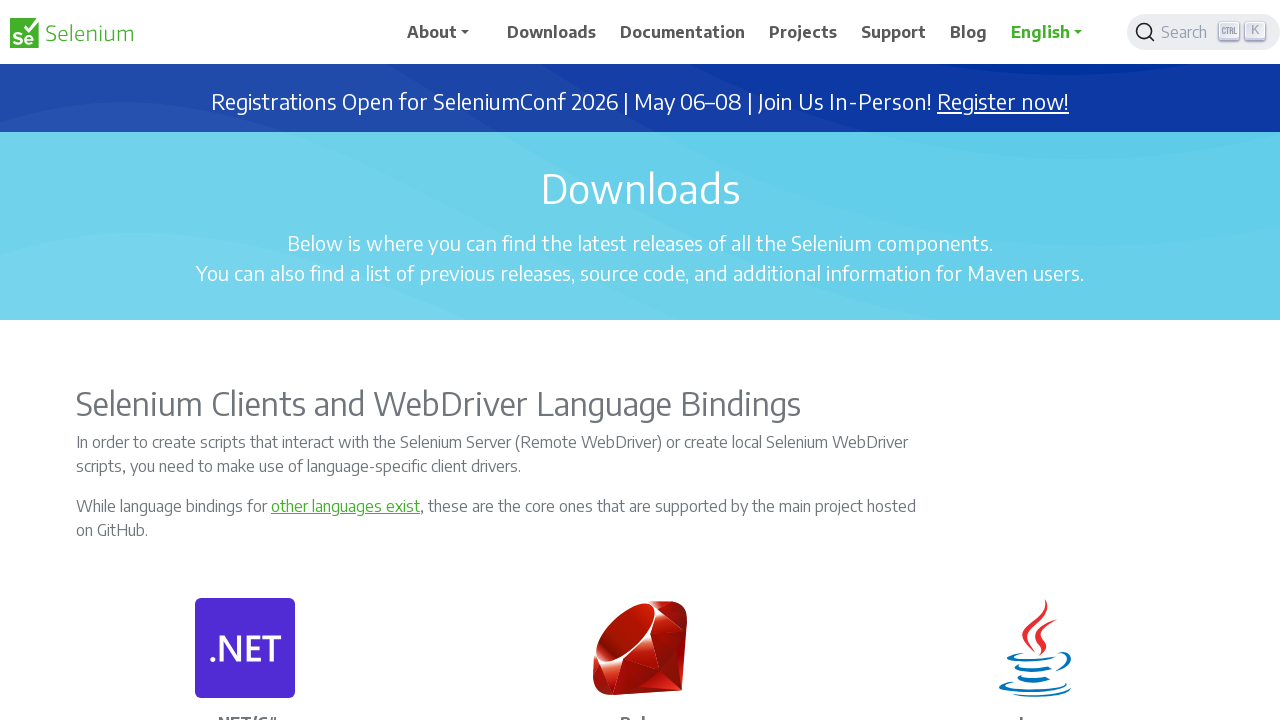

Navigated to Selenium downloads page
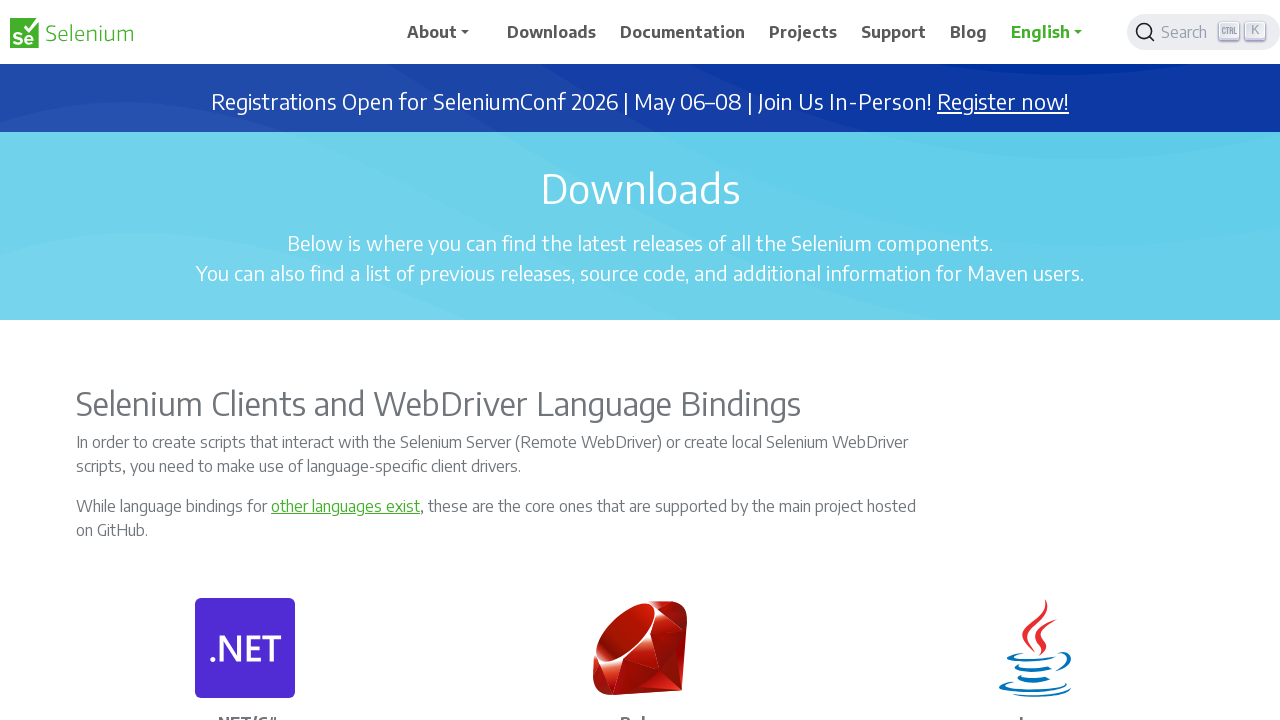

Clicked on download link containing '32' (32-bit version) at (722, 361) on a:has-text('32')
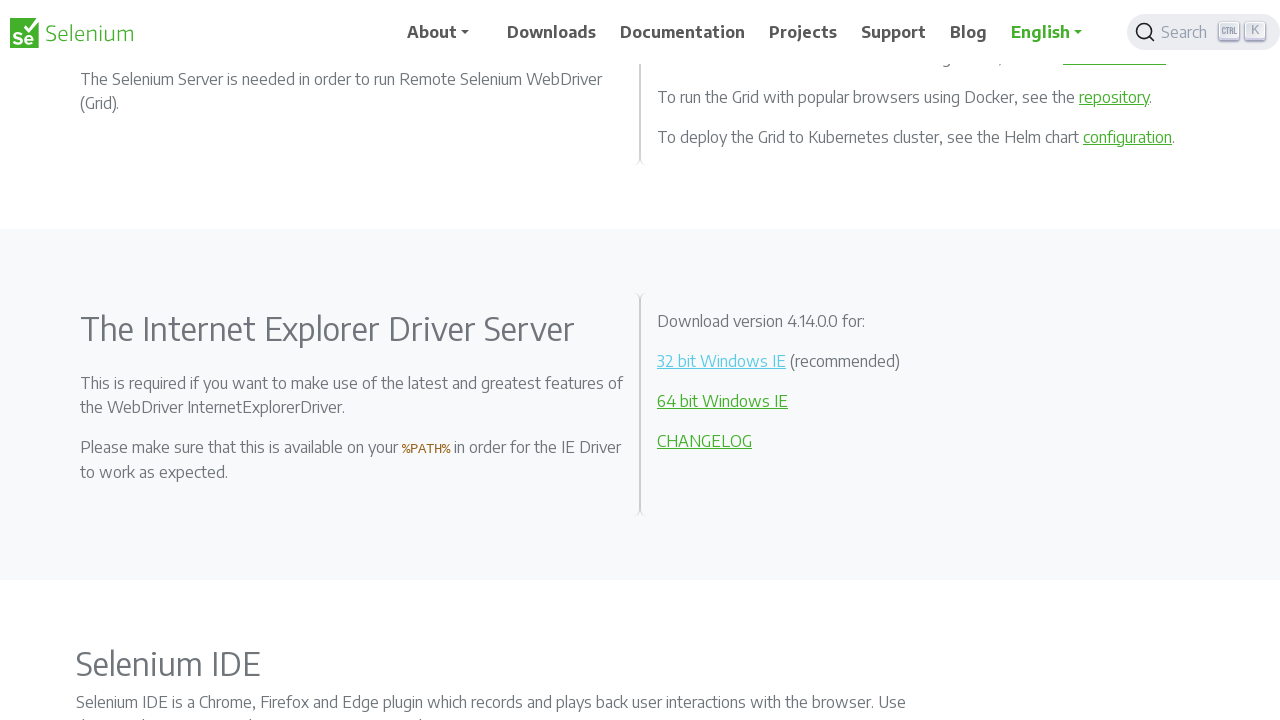

Waited 2 seconds for download to initiate
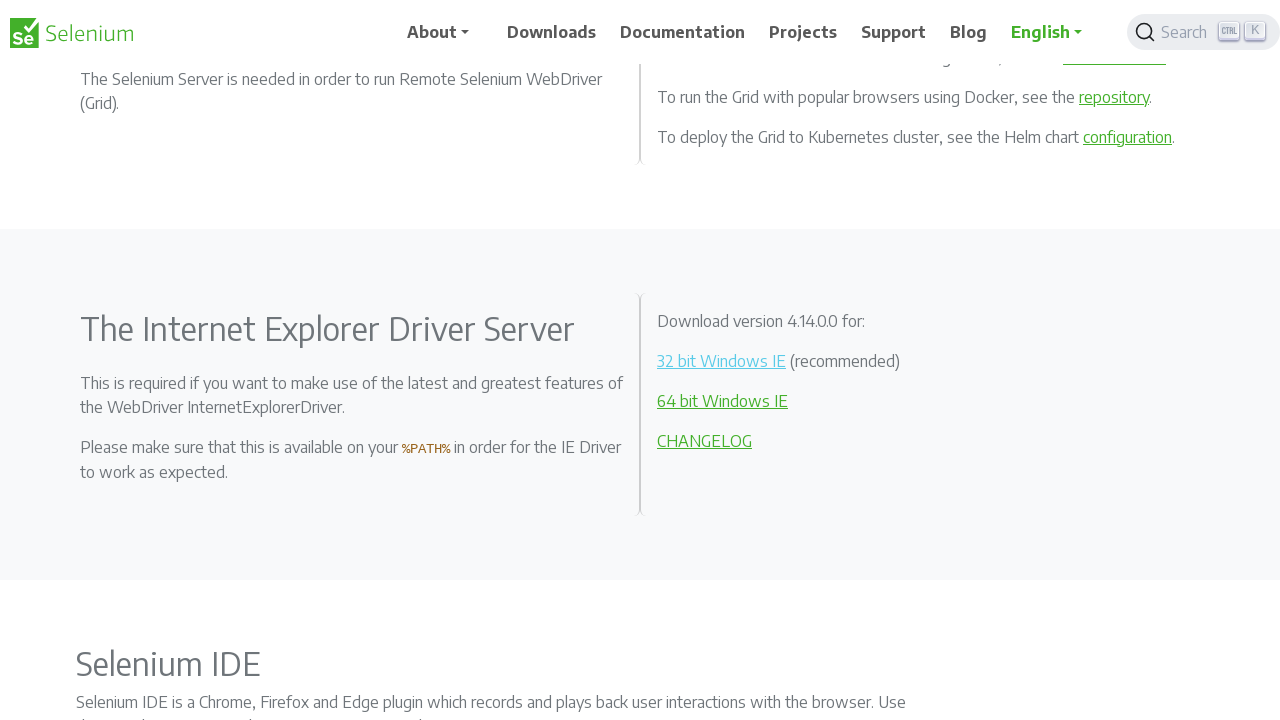

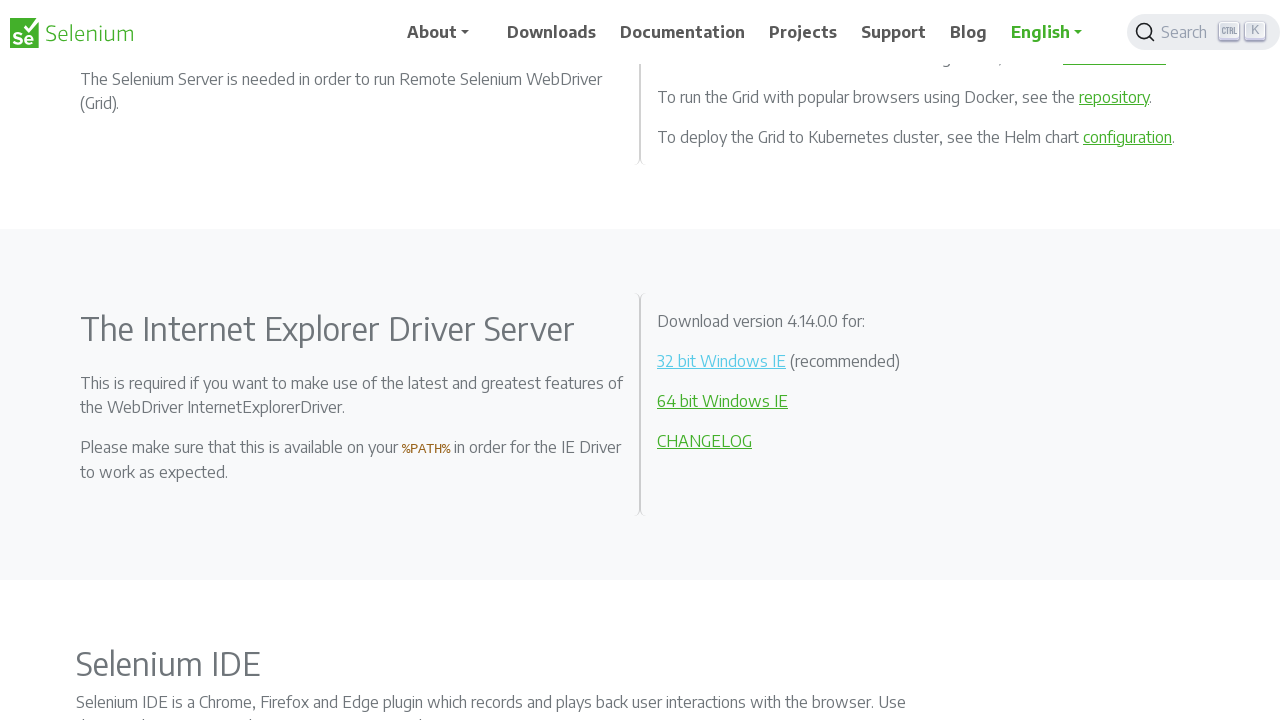